Navigates to Selenium download page, refreshes the page, and adjusts window size

Starting URL: https://www.seleniumhq.org/download/

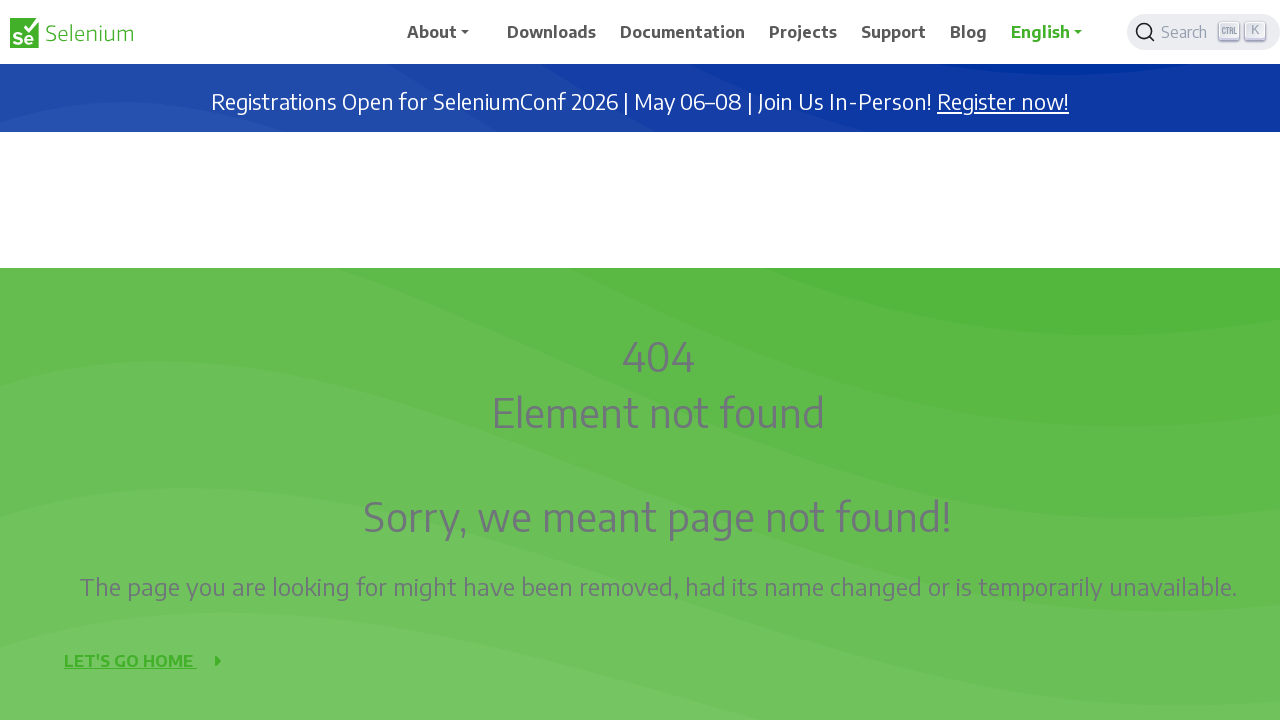

Refreshed the Selenium download page
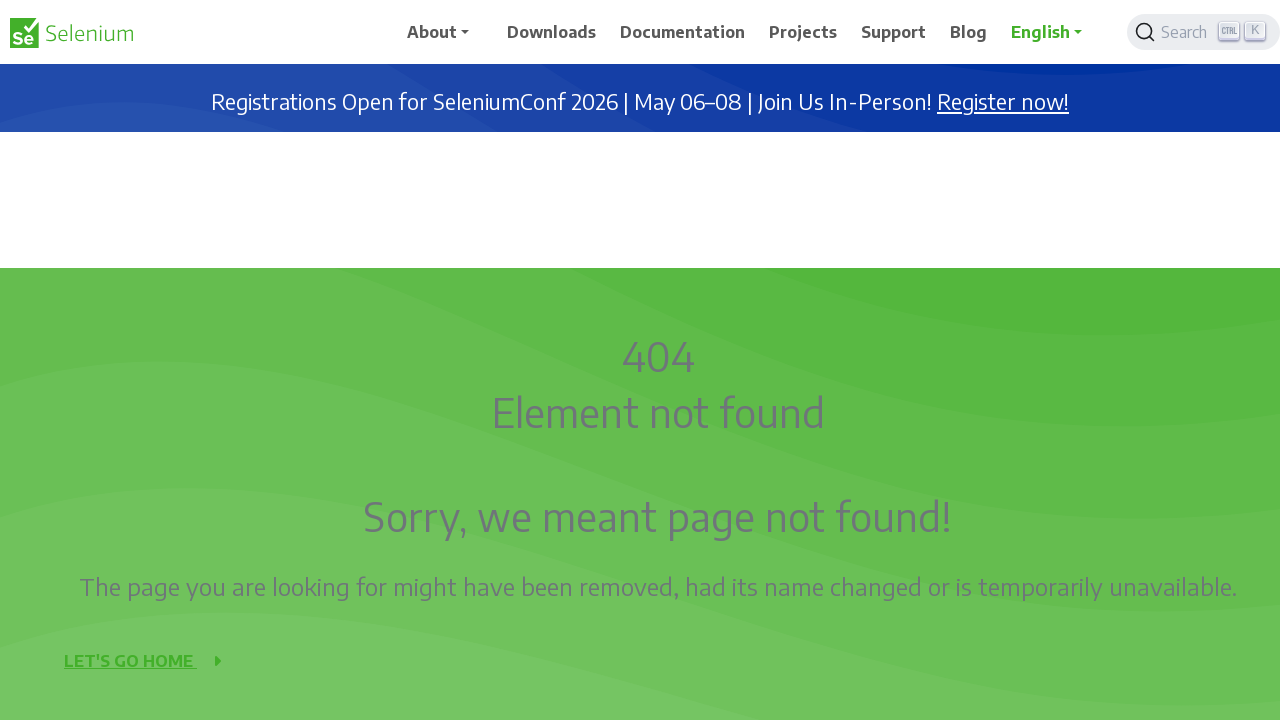

Adjusted window size to 800x800 pixels
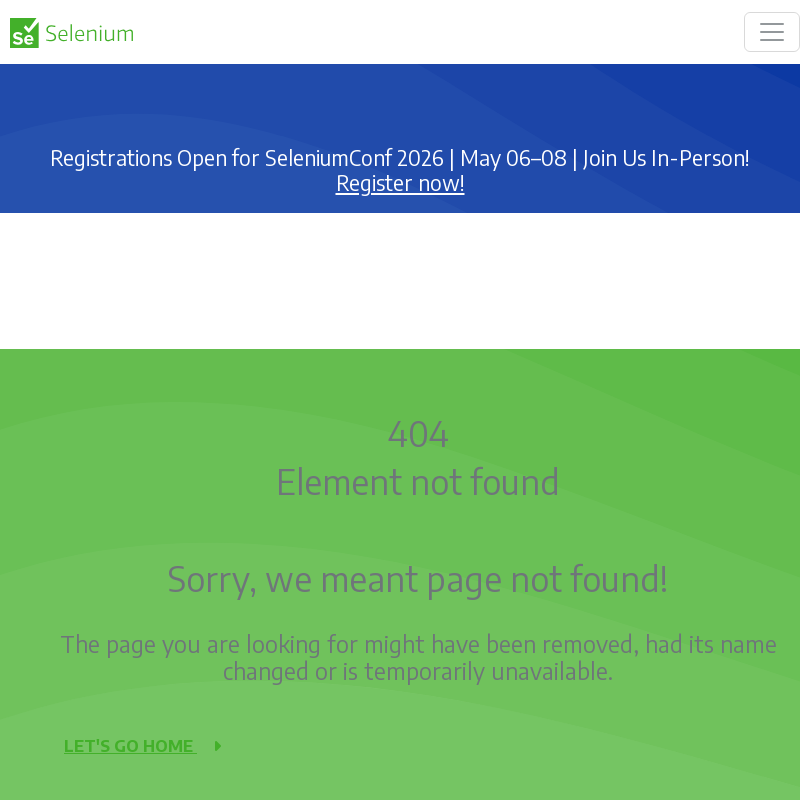

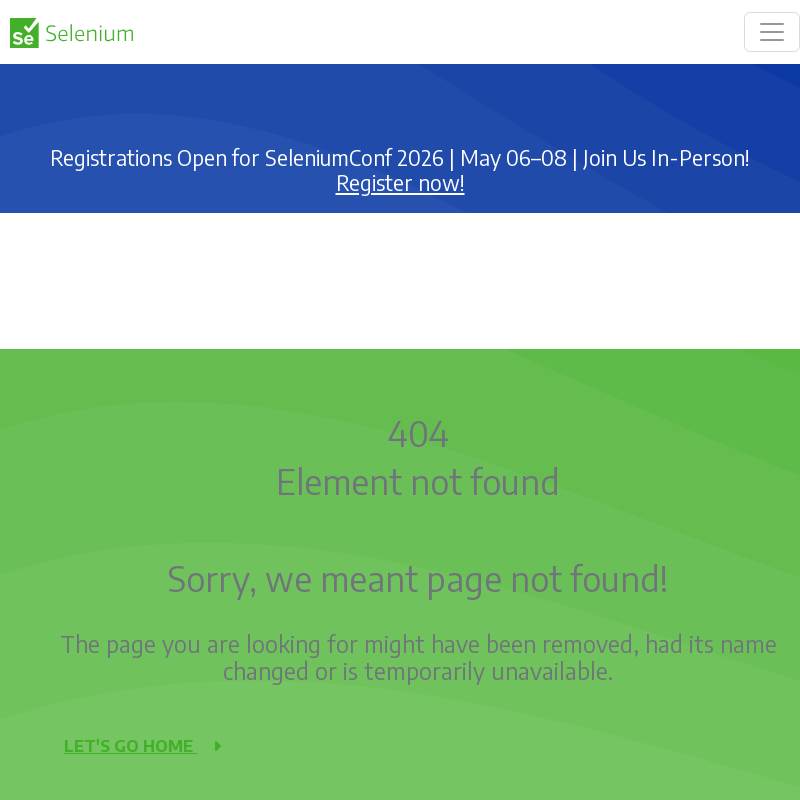